Adds 5 new rows to a dynamic table by clicking Add New button, filling in name, department, and phone fields, then confirming with the Add button for each row

Starting URL: https://www.tutorialrepublic.com/snippets/bootstrap/table-with-add-and-delete-row-feature.php

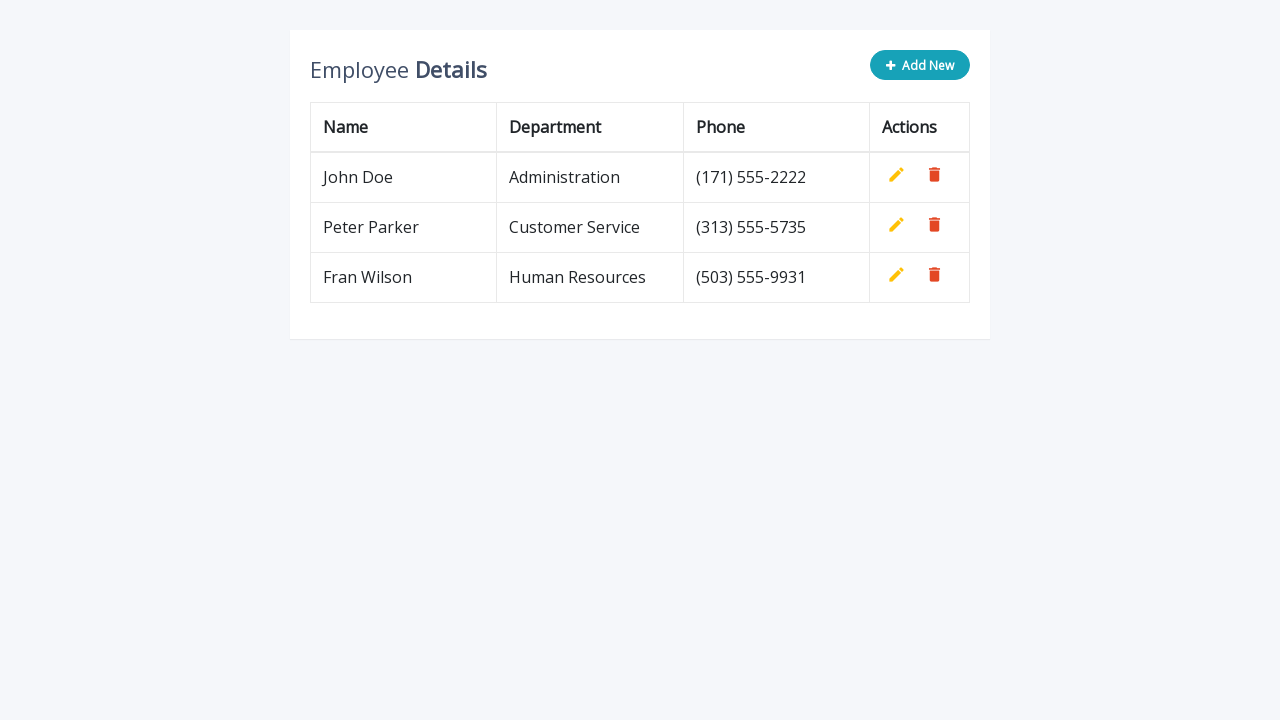

Clicked Add New button to start adding first row at (920, 65) on button[type='button']
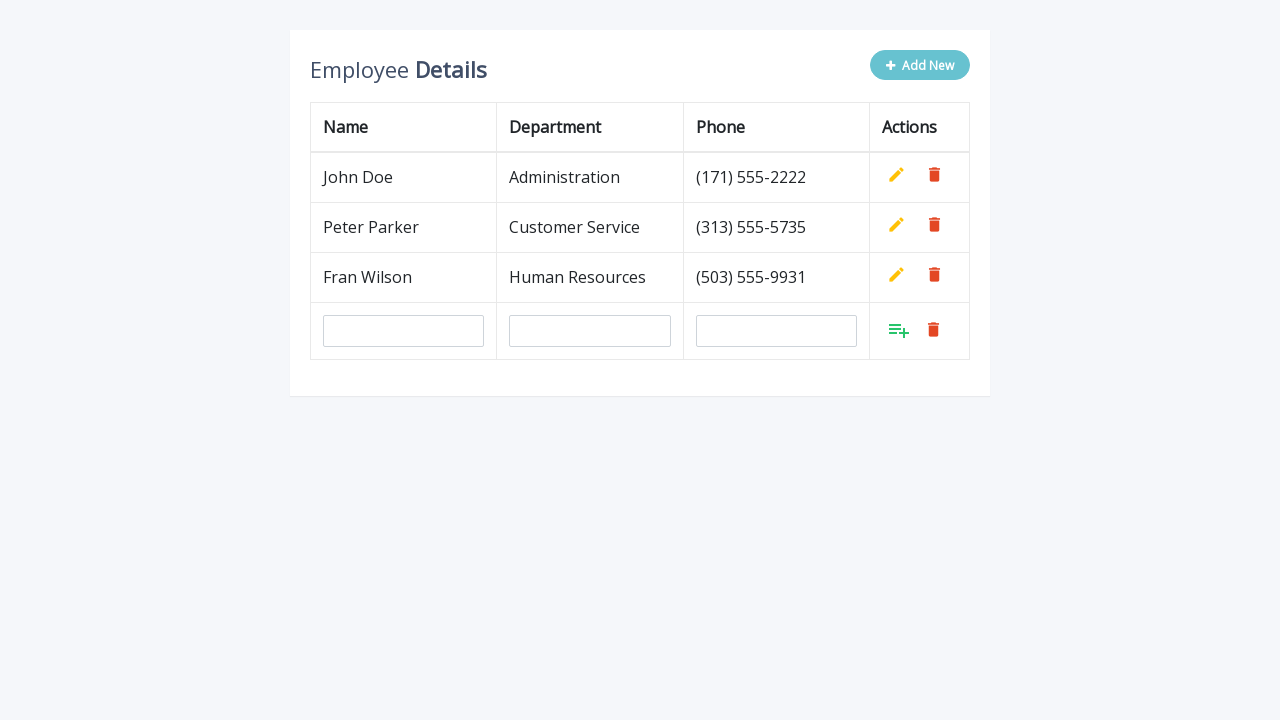

Waited for input fields to be available (row 1)
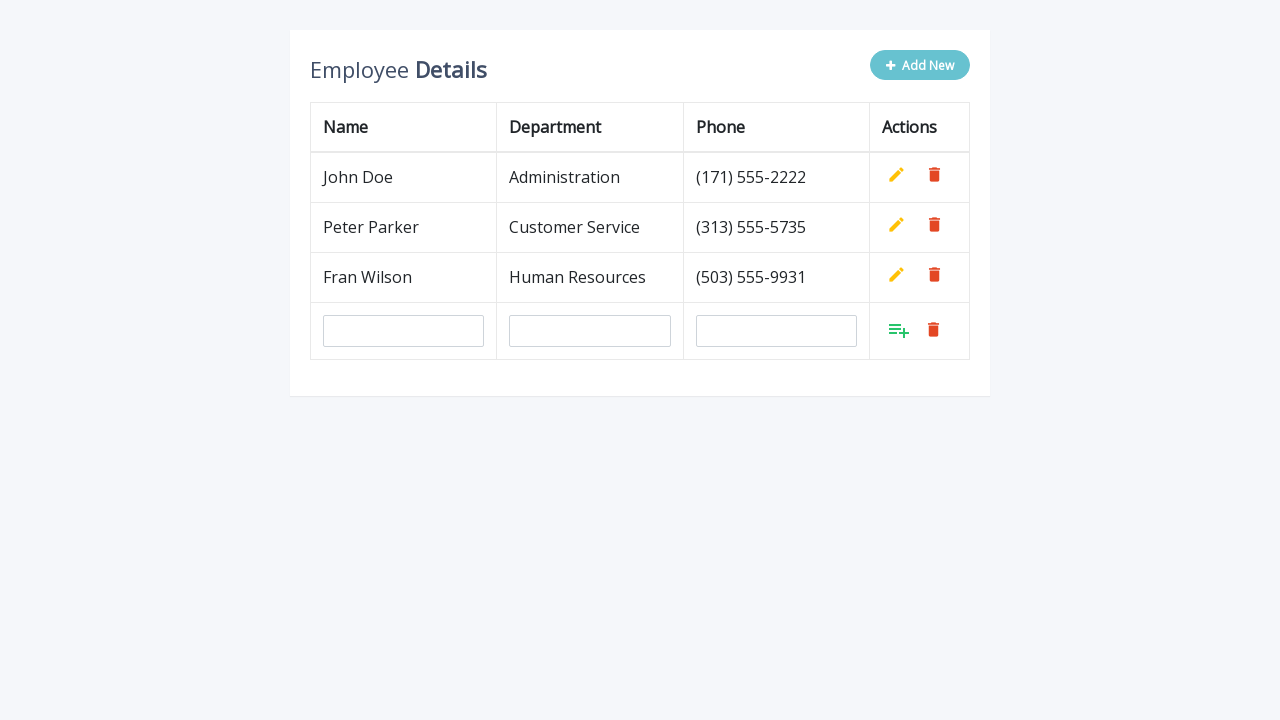

Retrieved all input fields from the table (row 1)
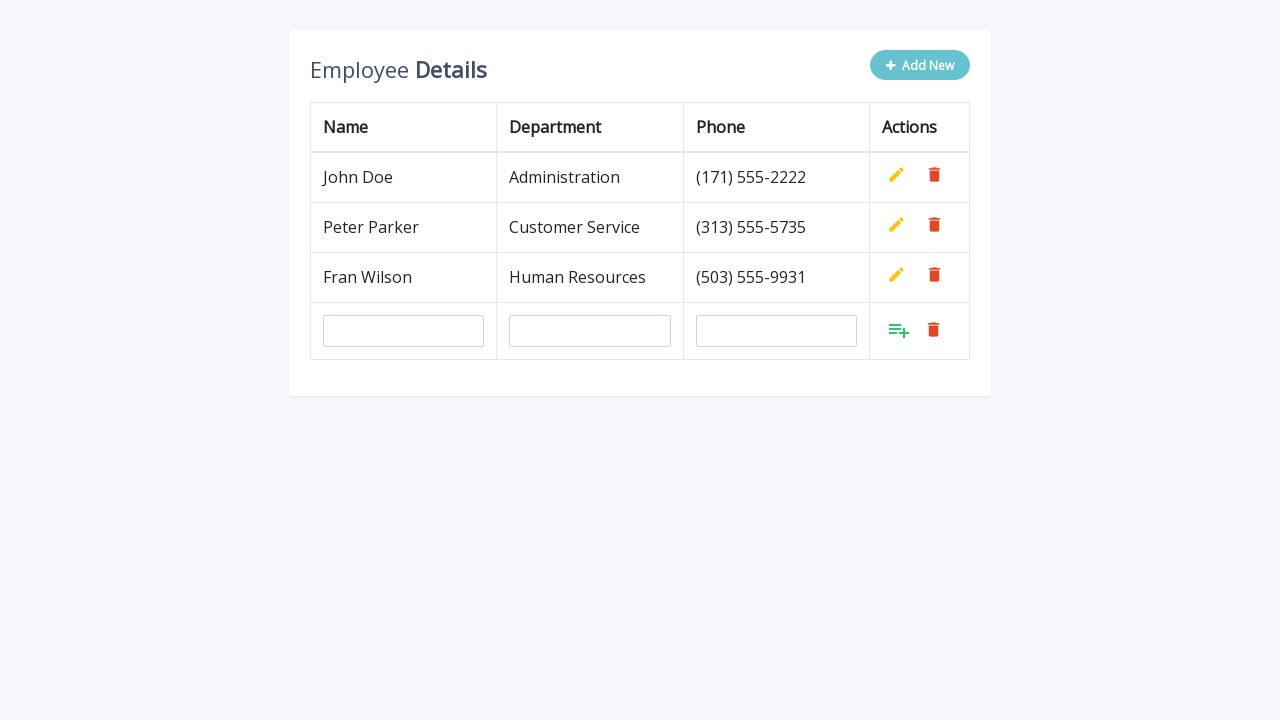

Filled in name field with 'John Smith' (row 1) on table[class='table table-bordered'] input >> nth=0
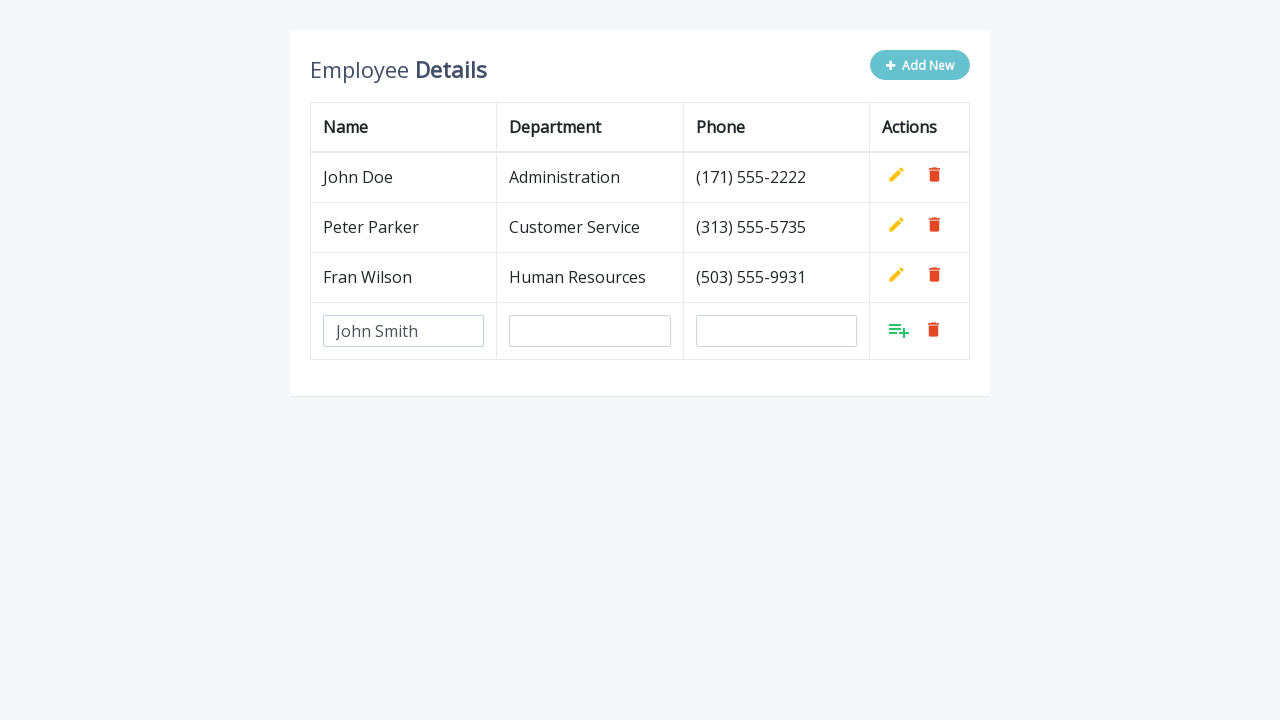

Filled in department field with 'IT Department' (row 1) on table[class='table table-bordered'] input >> nth=1
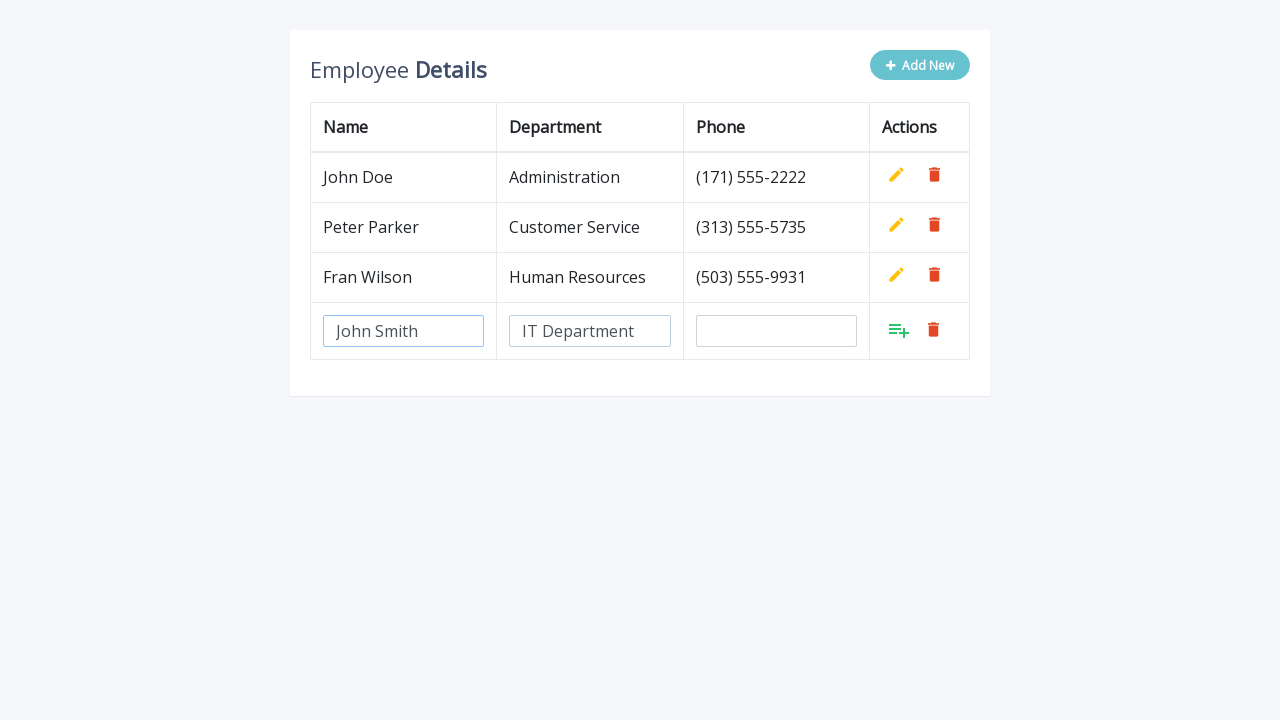

Filled in phone field with '555-123-4567' (row 1) on table[class='table table-bordered'] input >> nth=2
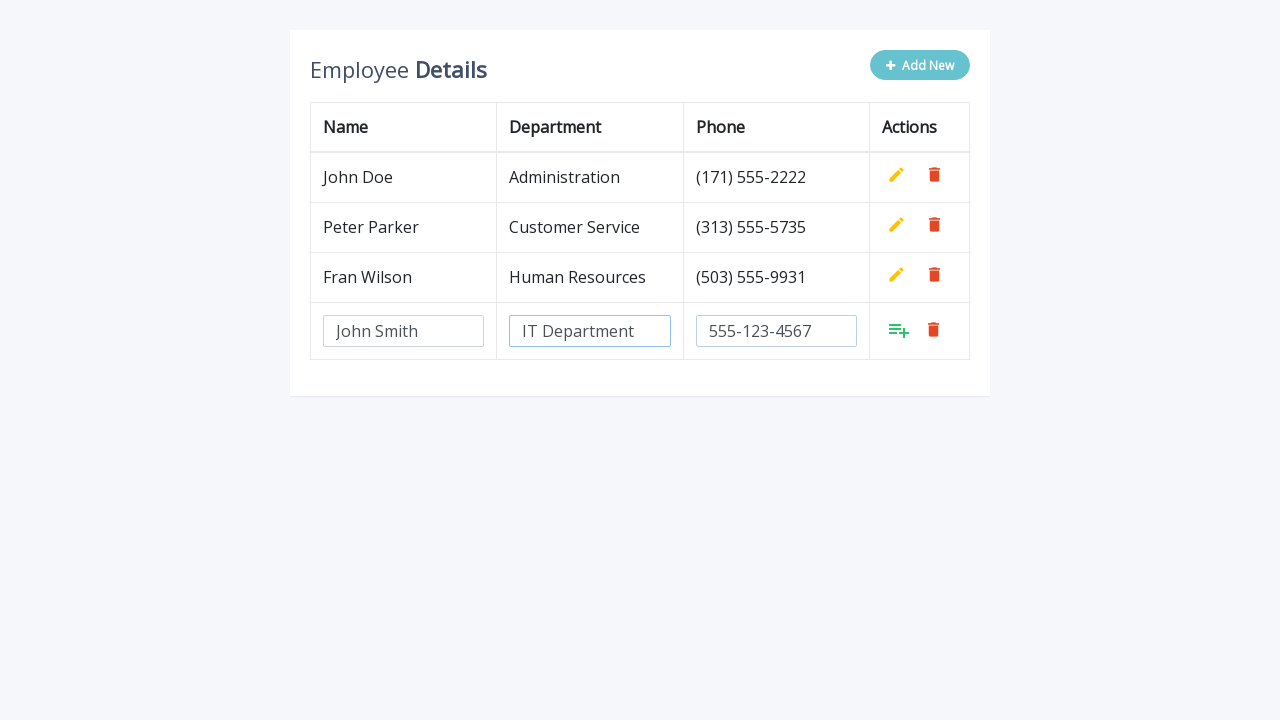

Clicked Add button to confirm row 1 at (899, 330) on xpath=//table/tbody//tr[last()]//a[@class='add']
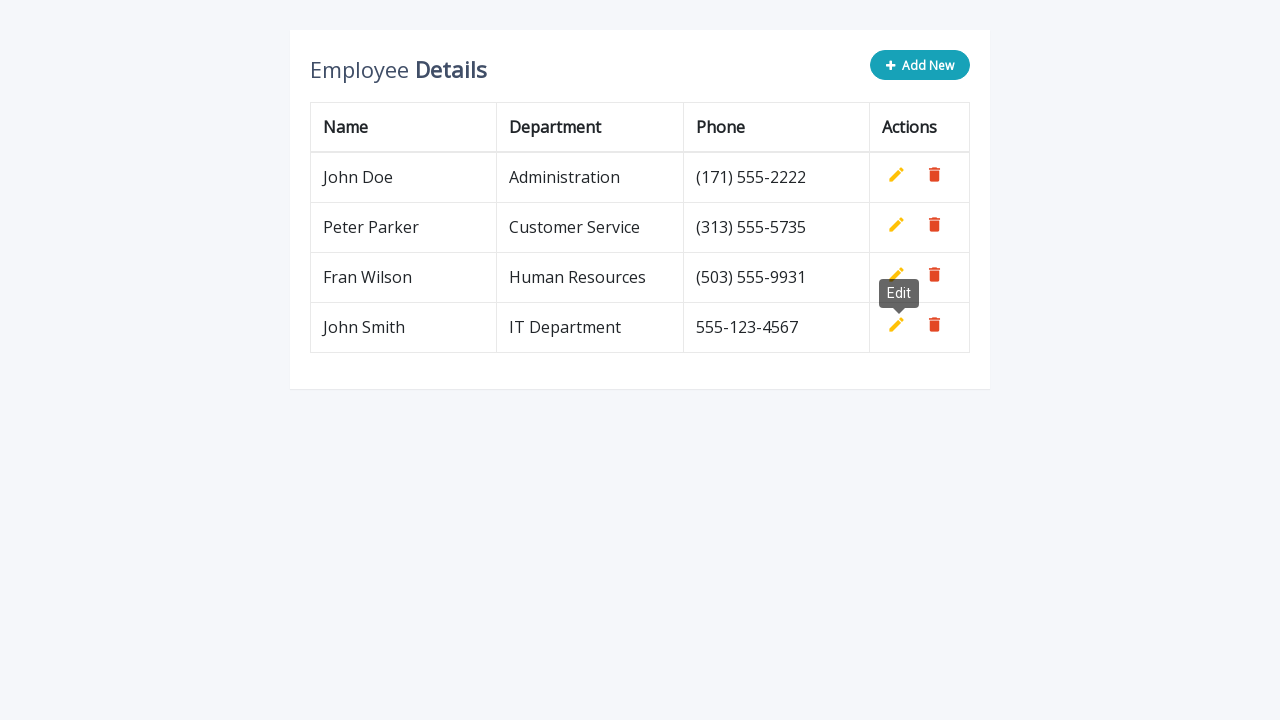

Clicked Add New button to prepare for row 2 at (920, 65) on button[type='button']
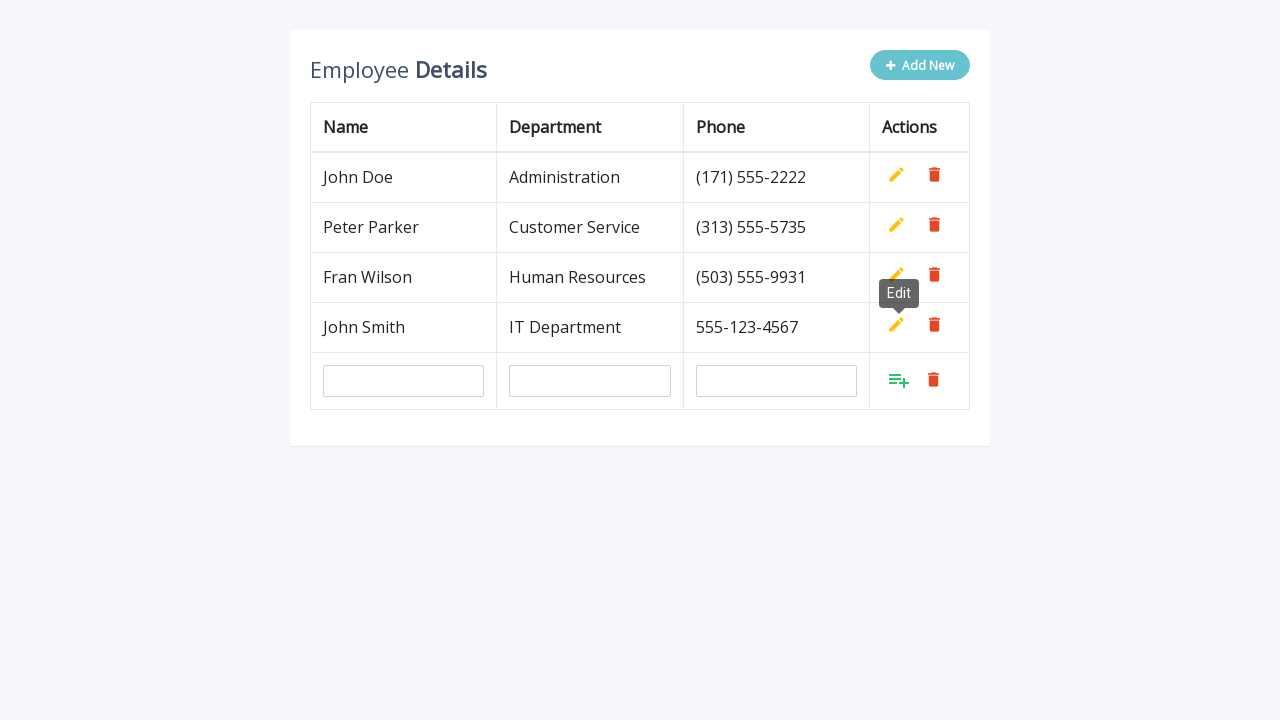

Waited for input fields to be available (row 2)
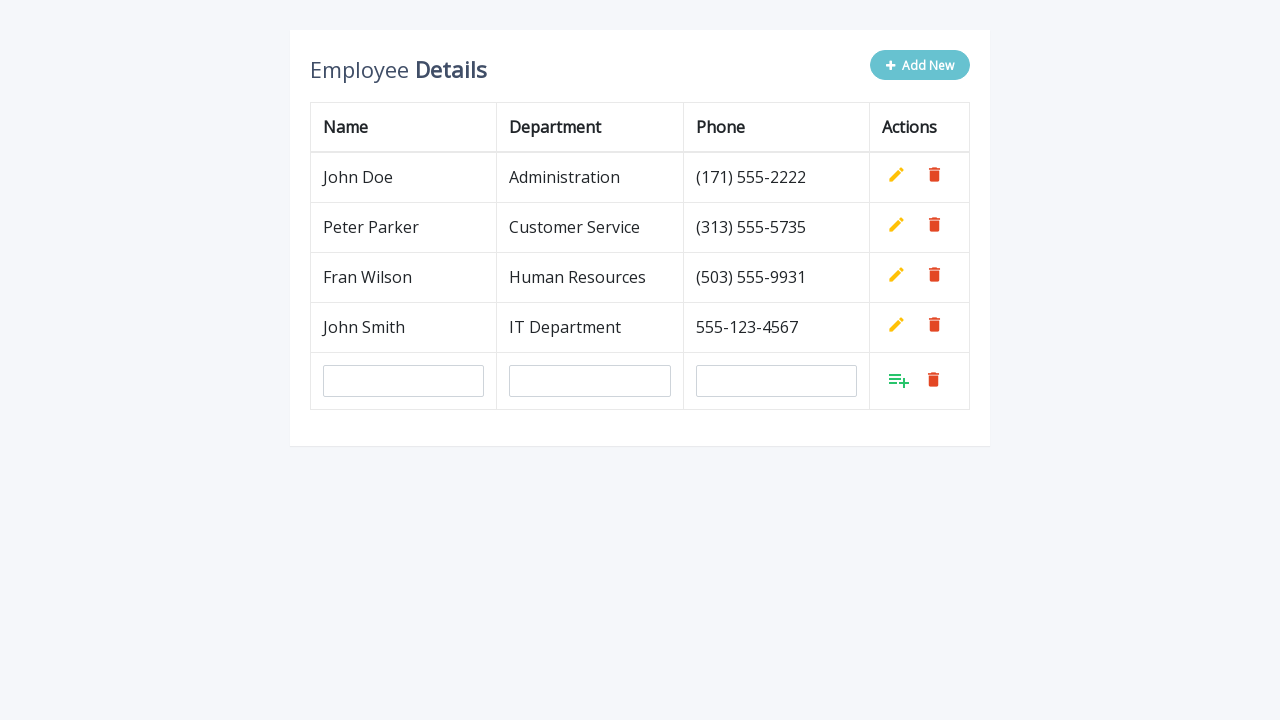

Retrieved all input fields from the table (row 2)
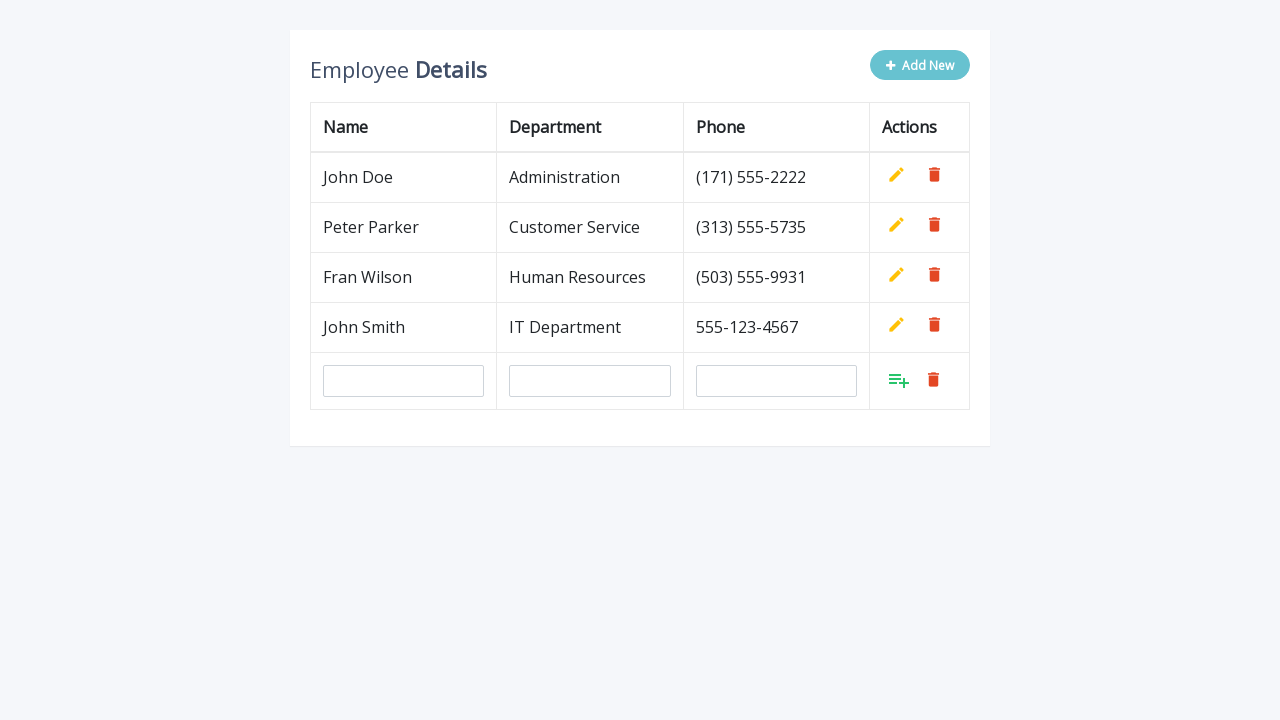

Filled in name field with 'John Smith' (row 2) on table[class='table table-bordered'] input >> nth=0
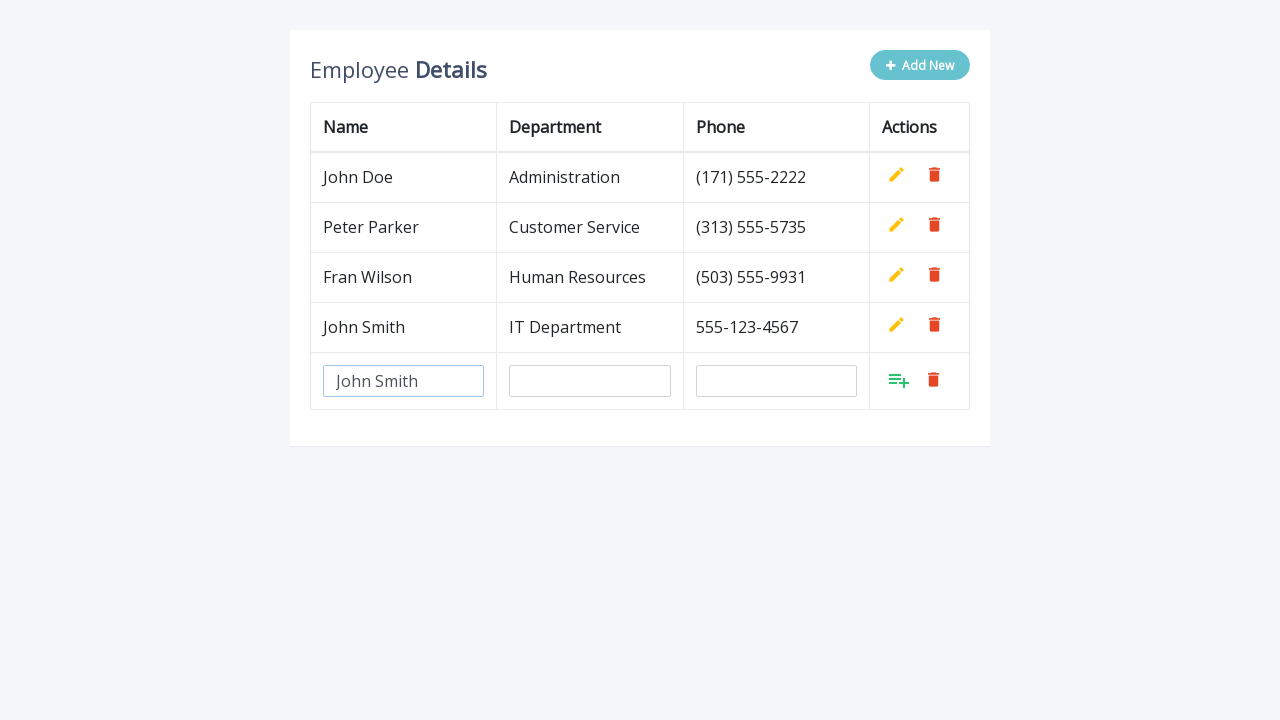

Filled in department field with 'IT Department' (row 2) on table[class='table table-bordered'] input >> nth=1
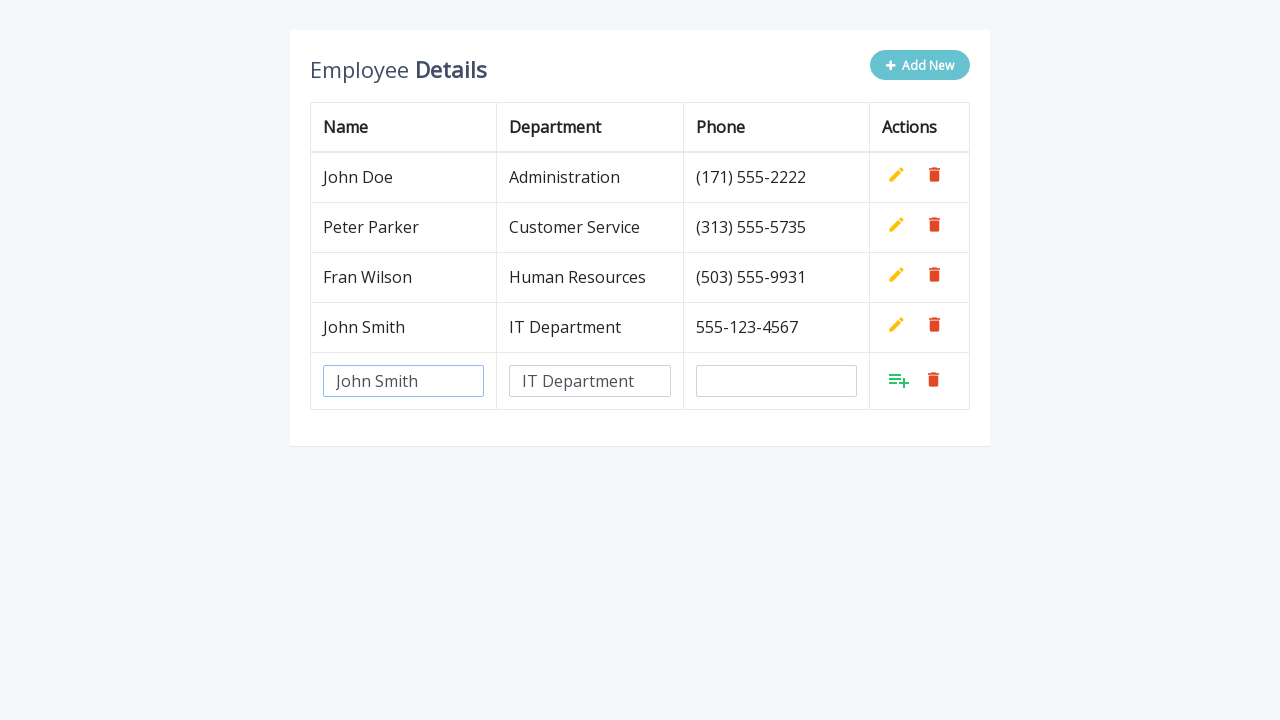

Filled in phone field with '555-123-4567' (row 2) on table[class='table table-bordered'] input >> nth=2
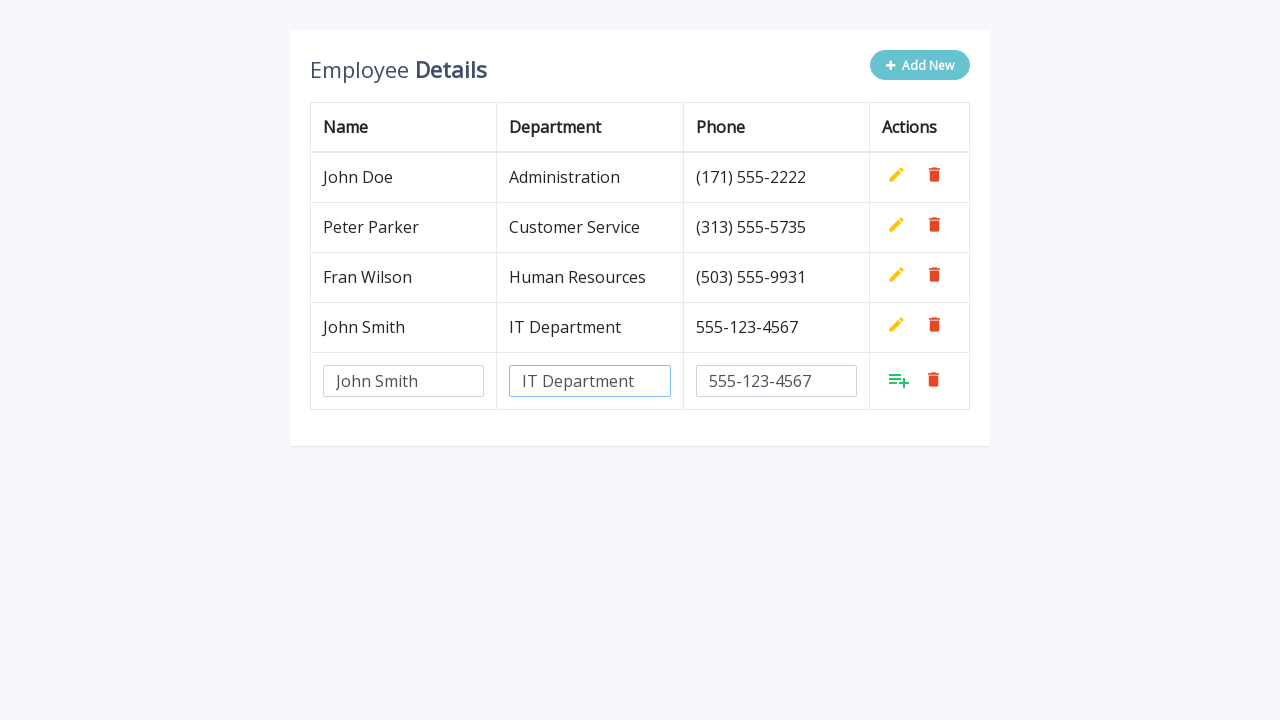

Clicked Add button to confirm row 2 at (899, 380) on xpath=//table/tbody//tr[last()]//a[@class='add']
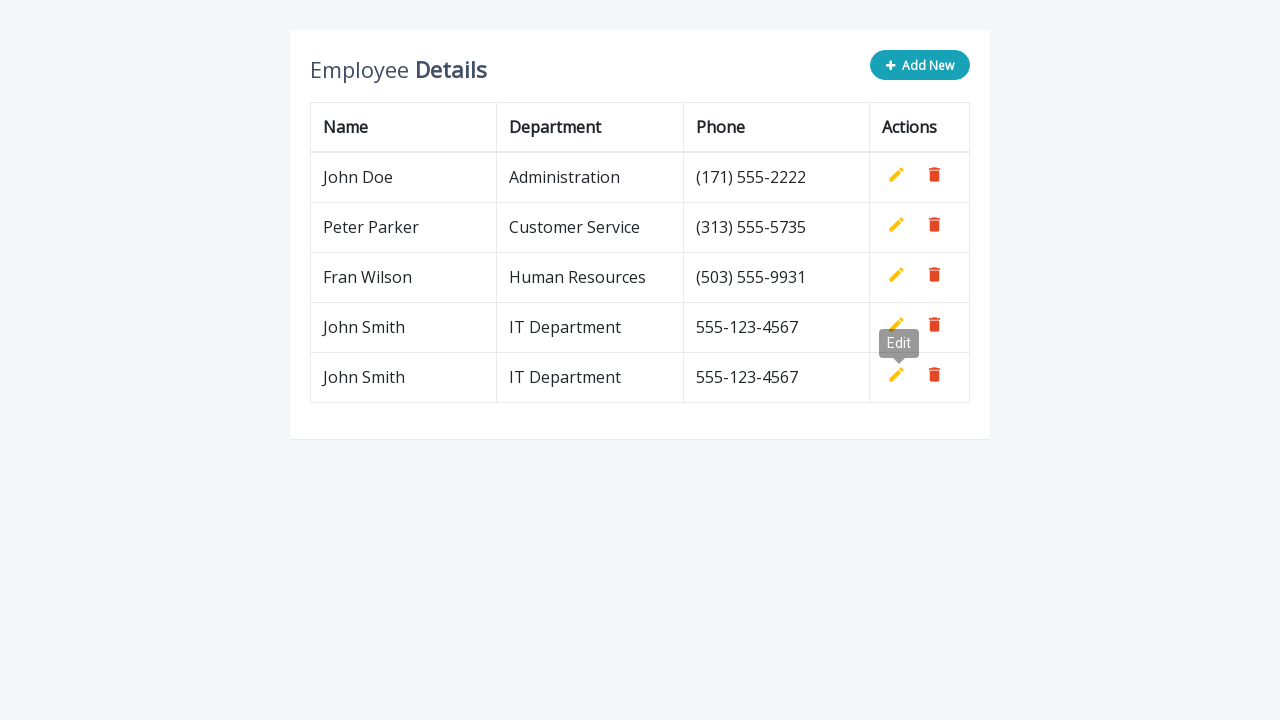

Clicked Add New button to prepare for row 3 at (920, 65) on button[type='button']
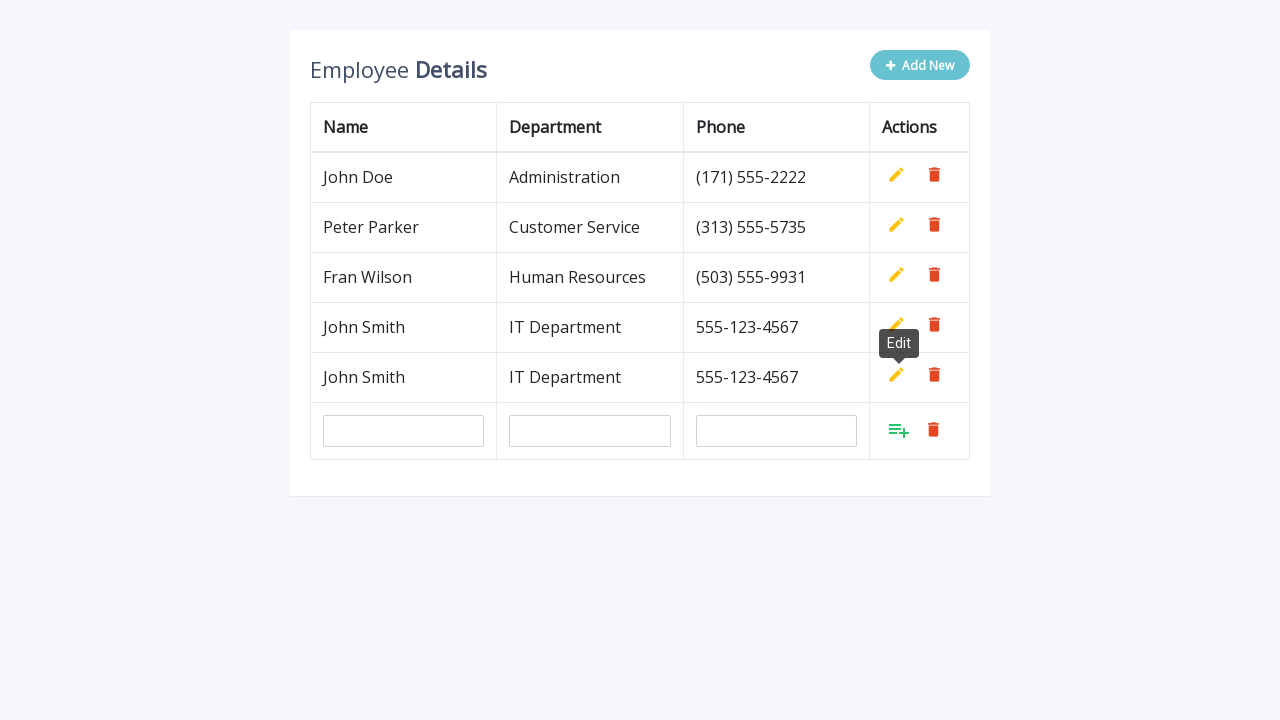

Waited for input fields to be available (row 3)
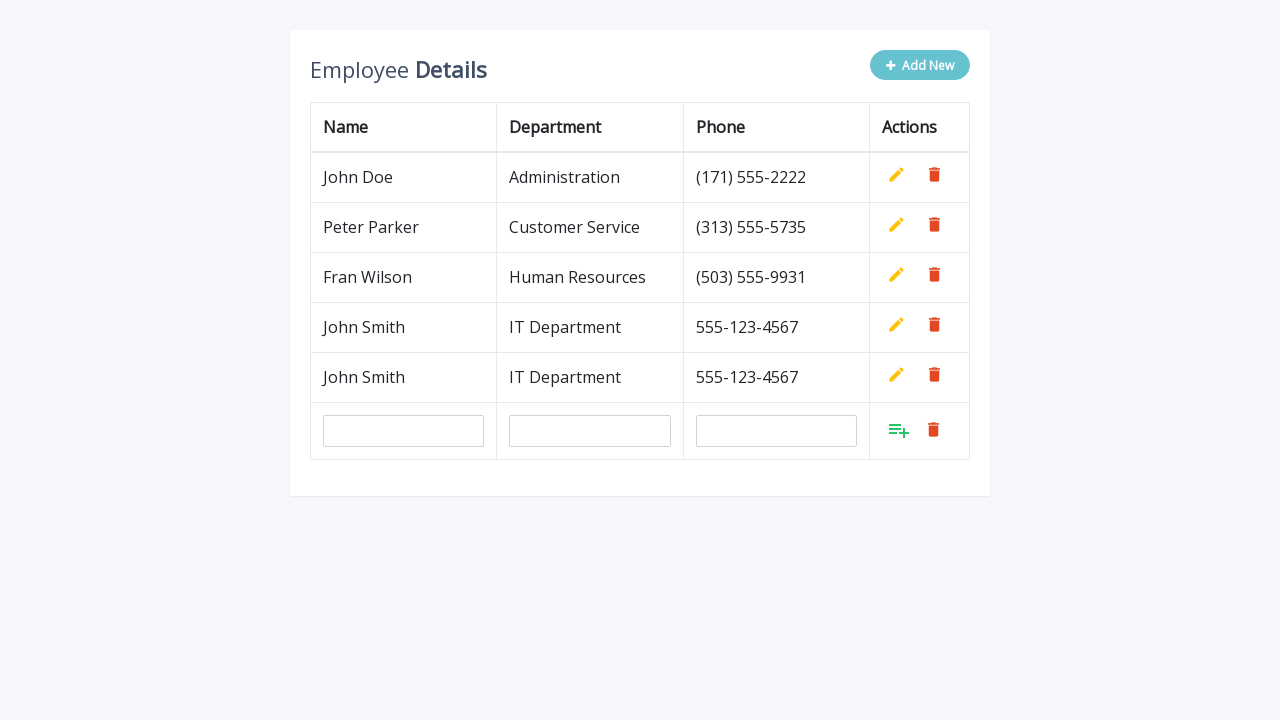

Retrieved all input fields from the table (row 3)
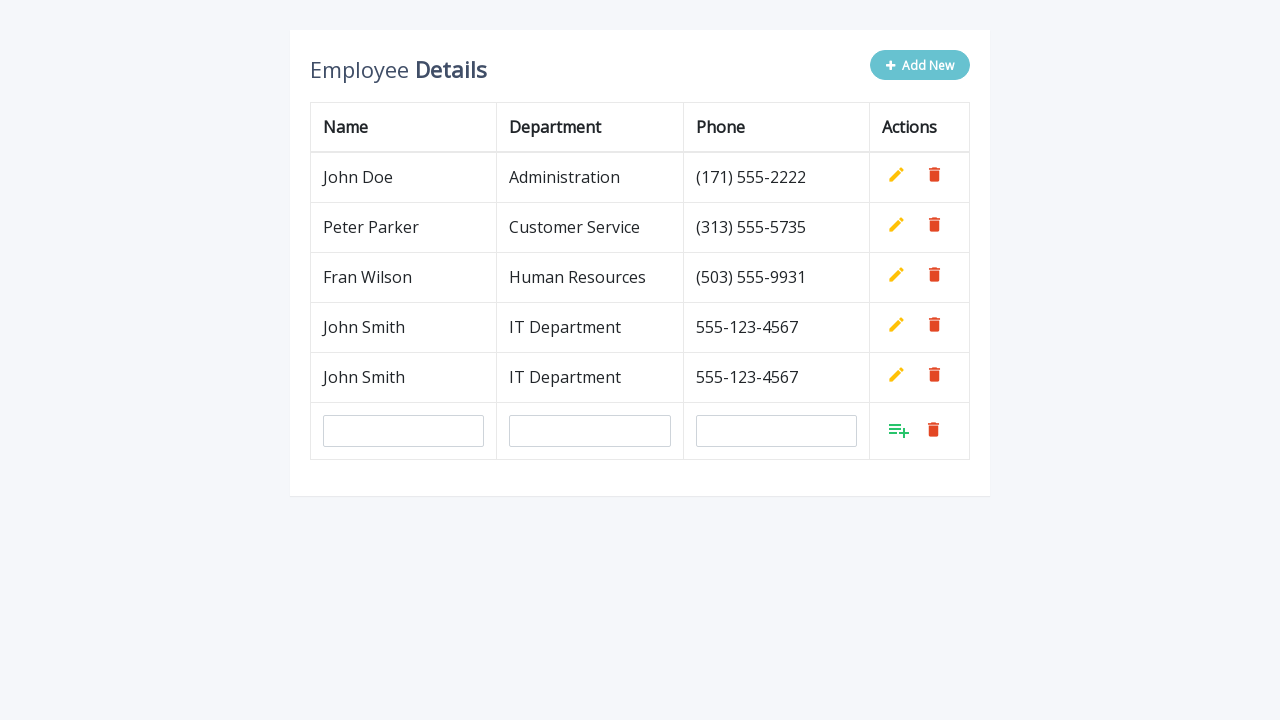

Filled in name field with 'John Smith' (row 3) on table[class='table table-bordered'] input >> nth=0
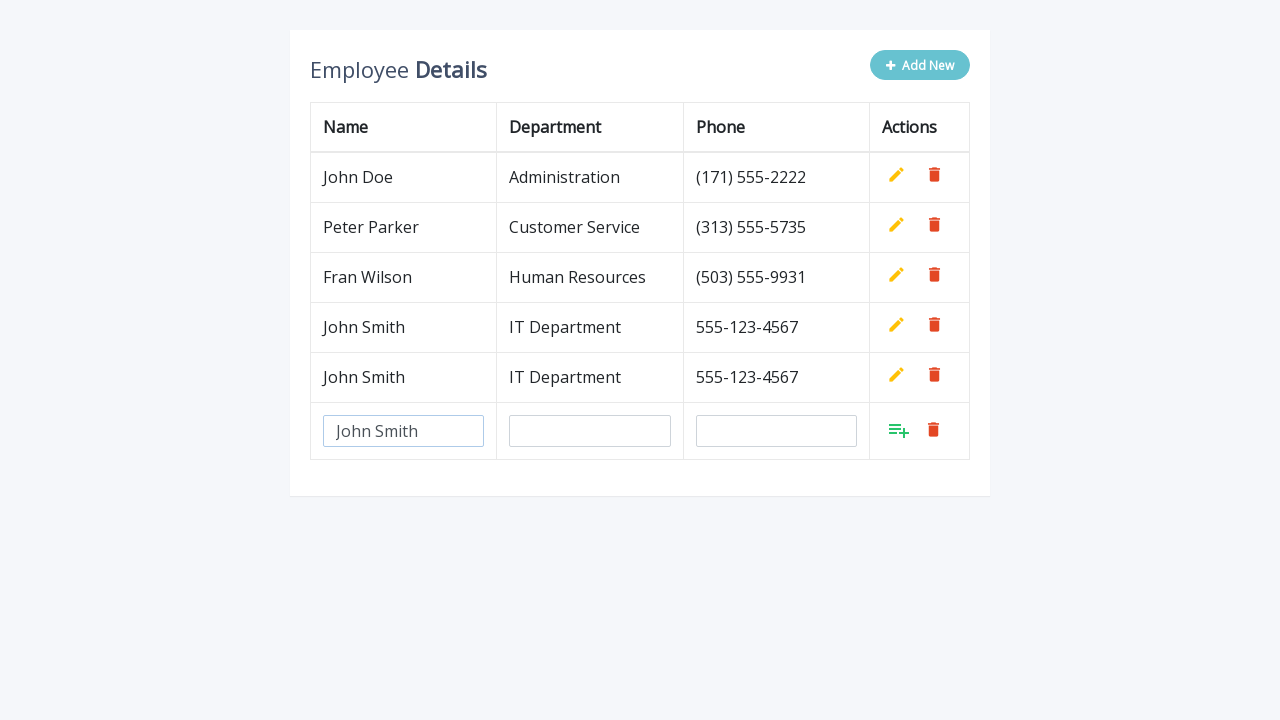

Filled in department field with 'IT Department' (row 3) on table[class='table table-bordered'] input >> nth=1
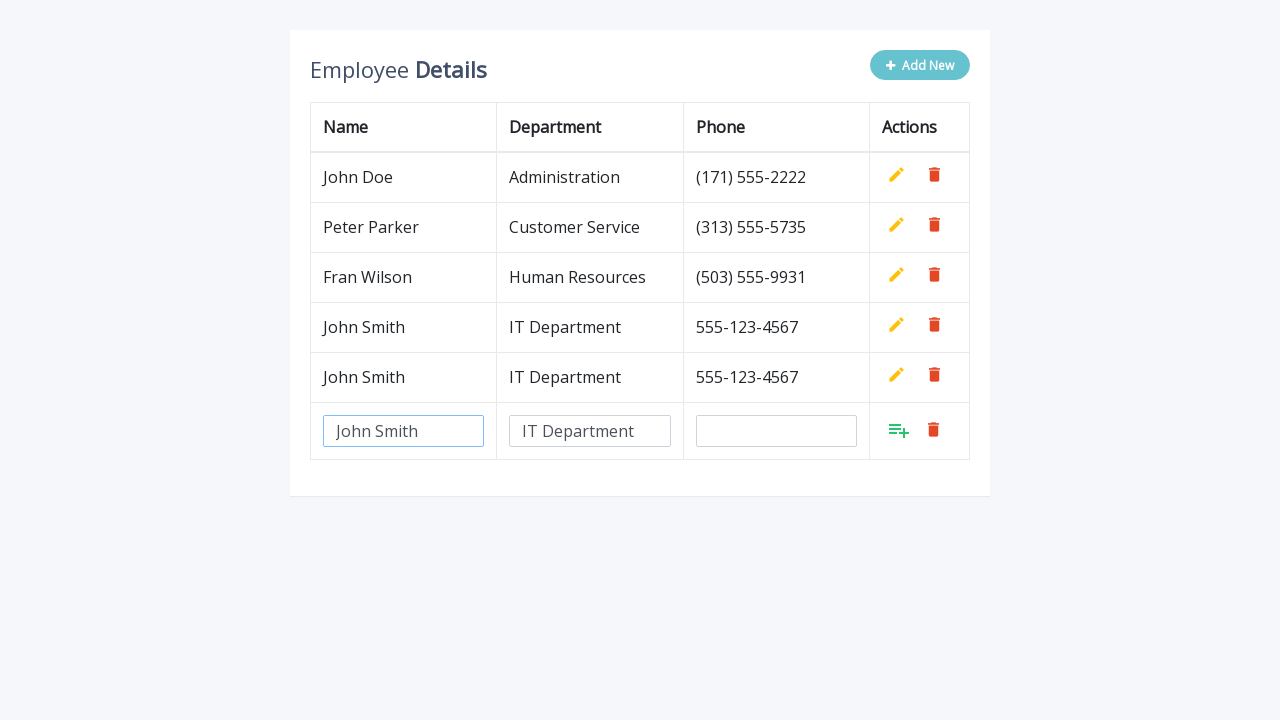

Filled in phone field with '555-123-4567' (row 3) on table[class='table table-bordered'] input >> nth=2
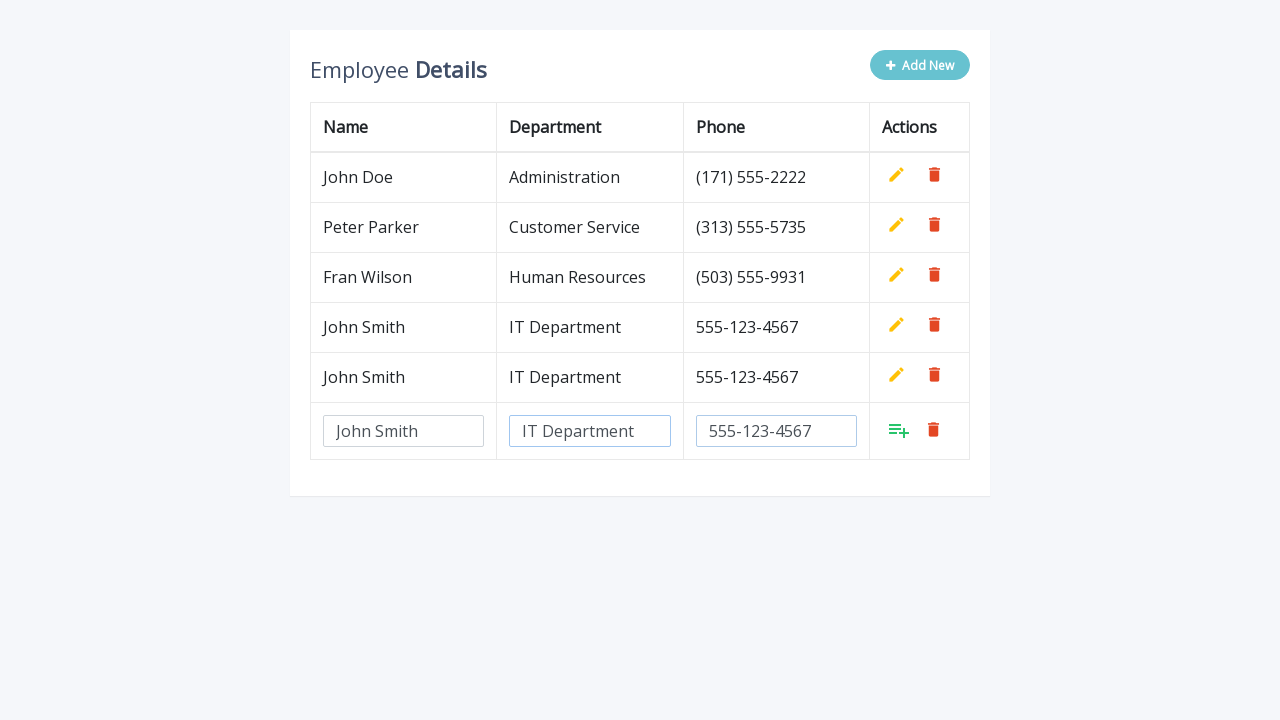

Clicked Add button to confirm row 3 at (899, 430) on xpath=//table/tbody//tr[last()]//a[@class='add']
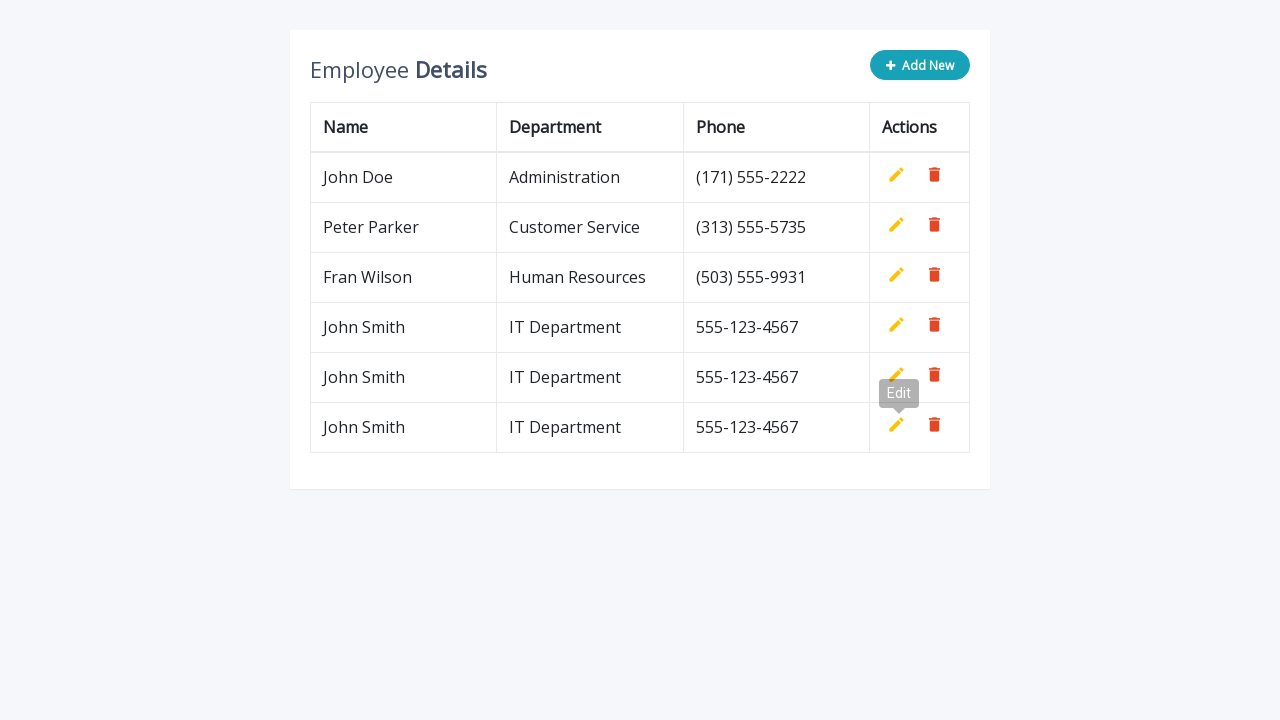

Clicked Add New button to prepare for row 4 at (920, 65) on button[type='button']
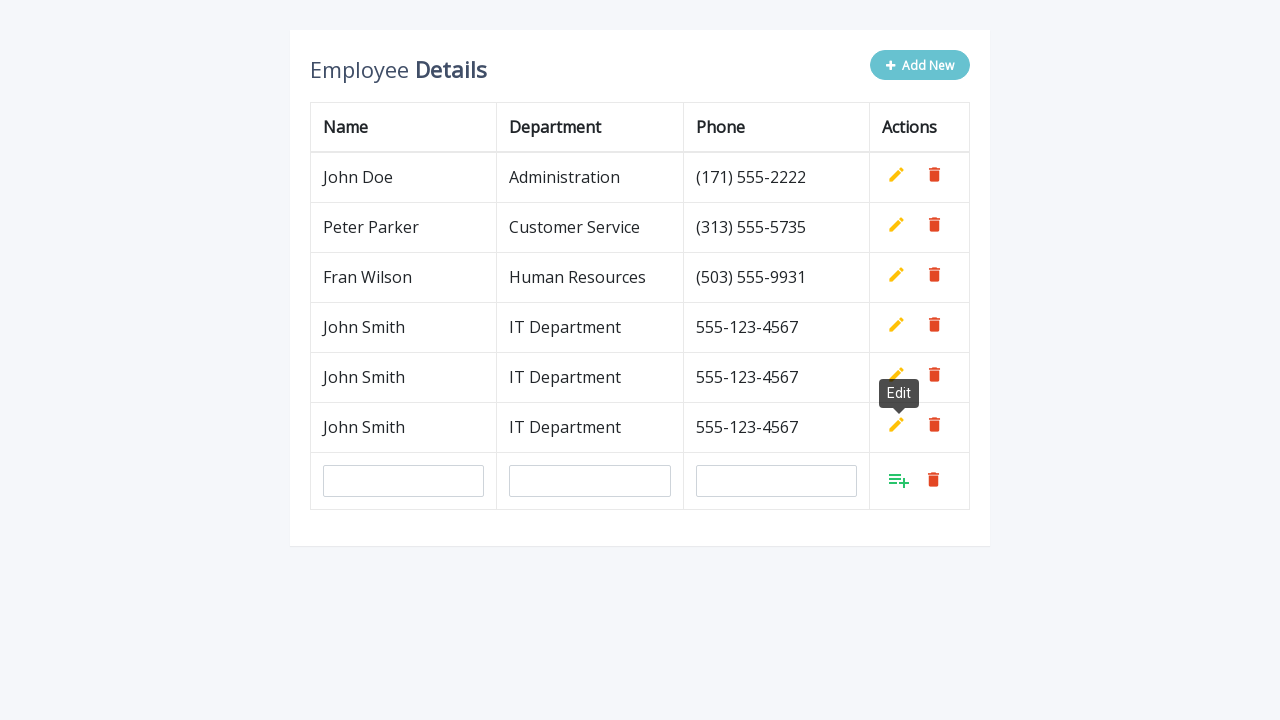

Waited for input fields to be available (row 4)
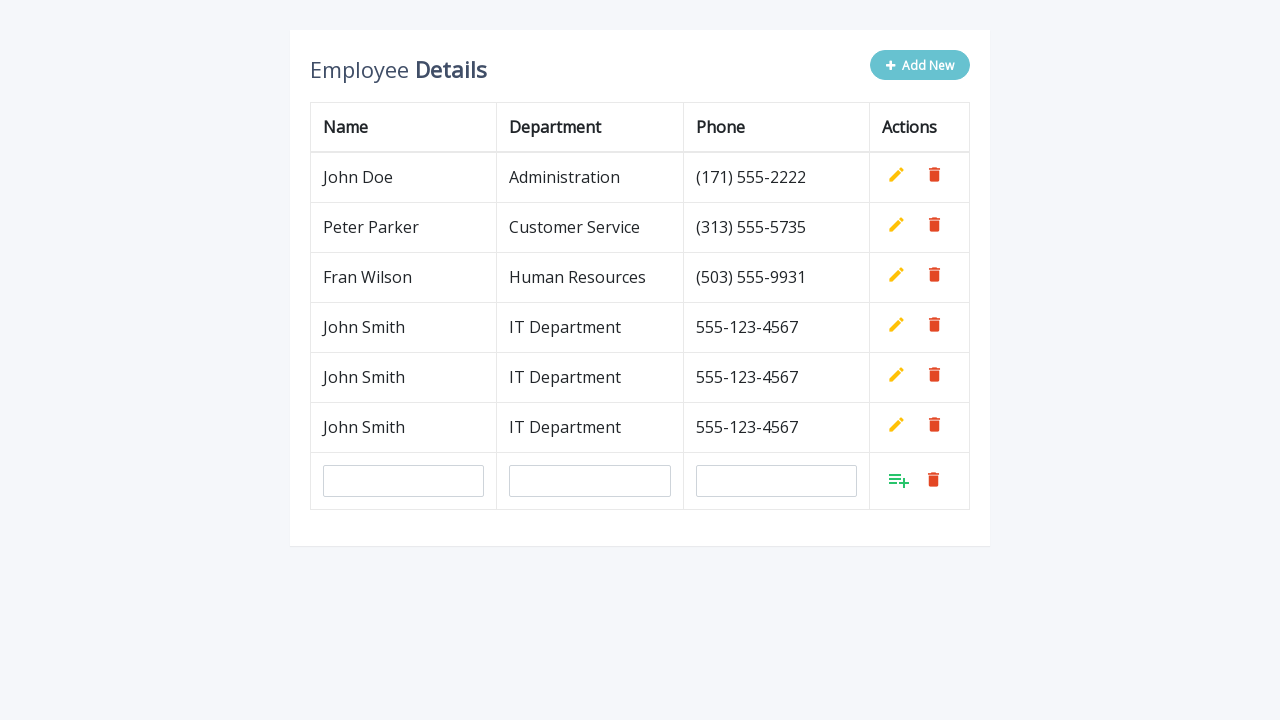

Retrieved all input fields from the table (row 4)
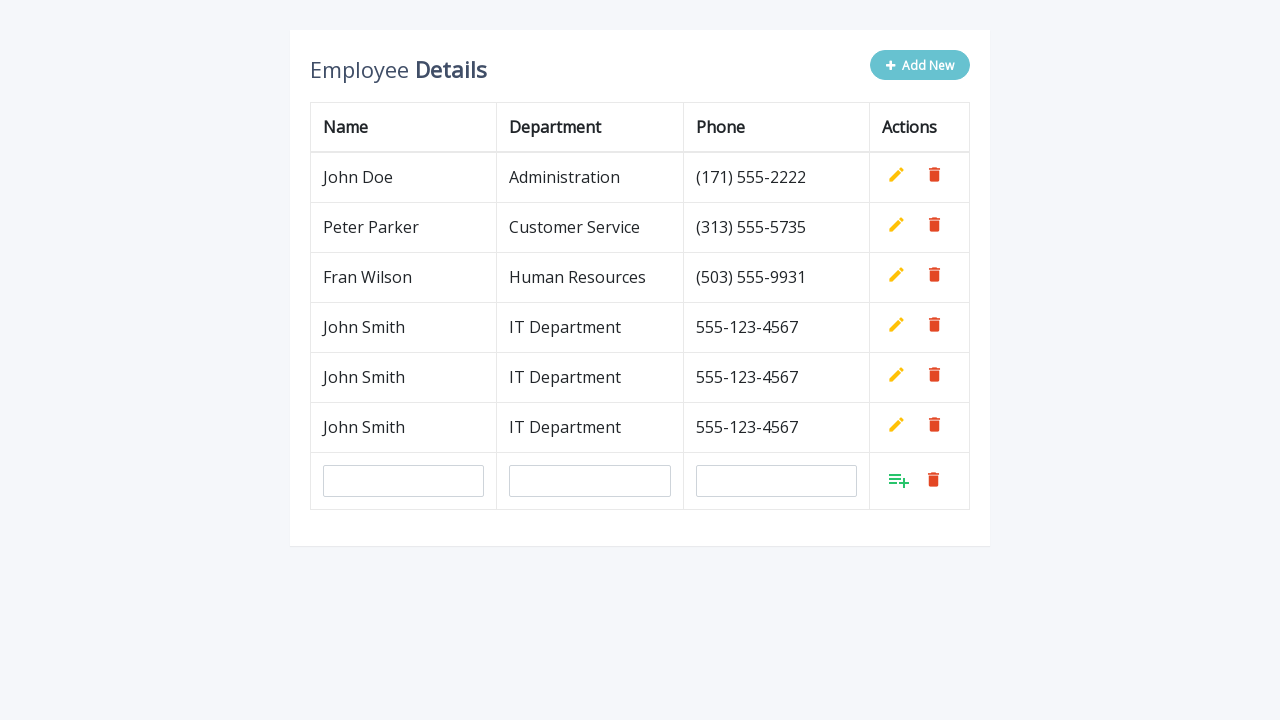

Filled in name field with 'John Smith' (row 4) on table[class='table table-bordered'] input >> nth=0
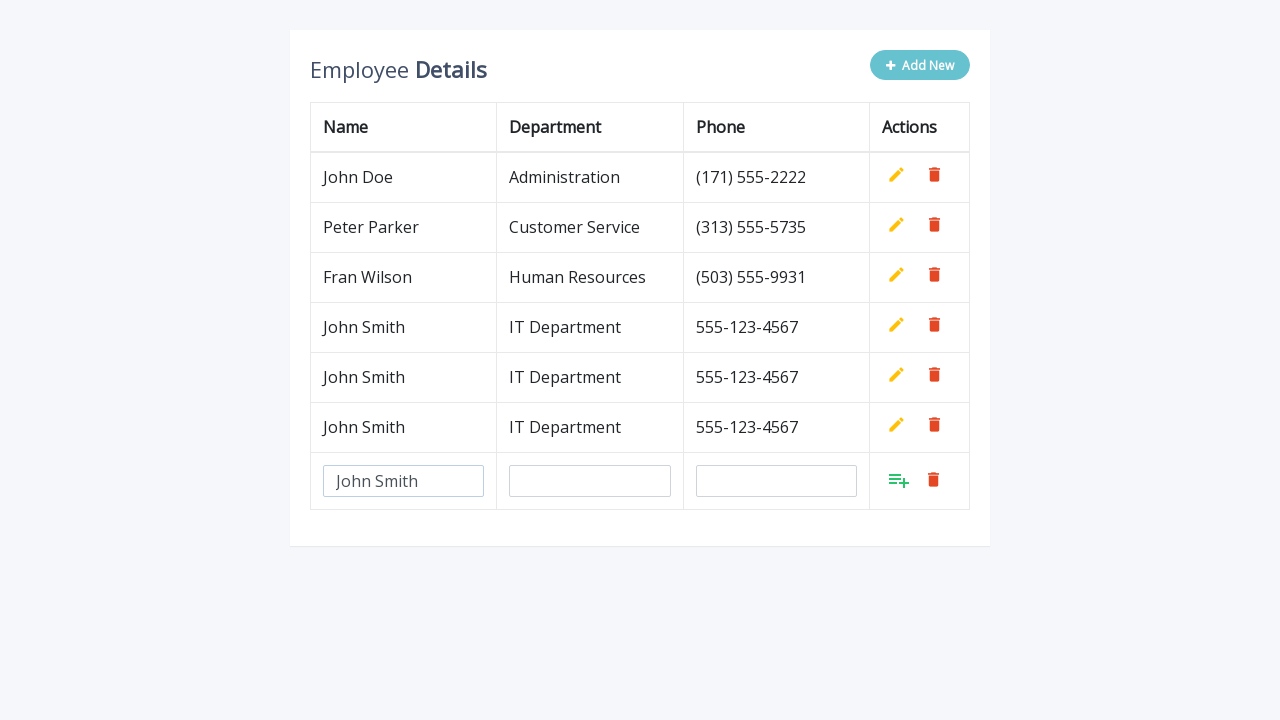

Filled in department field with 'IT Department' (row 4) on table[class='table table-bordered'] input >> nth=1
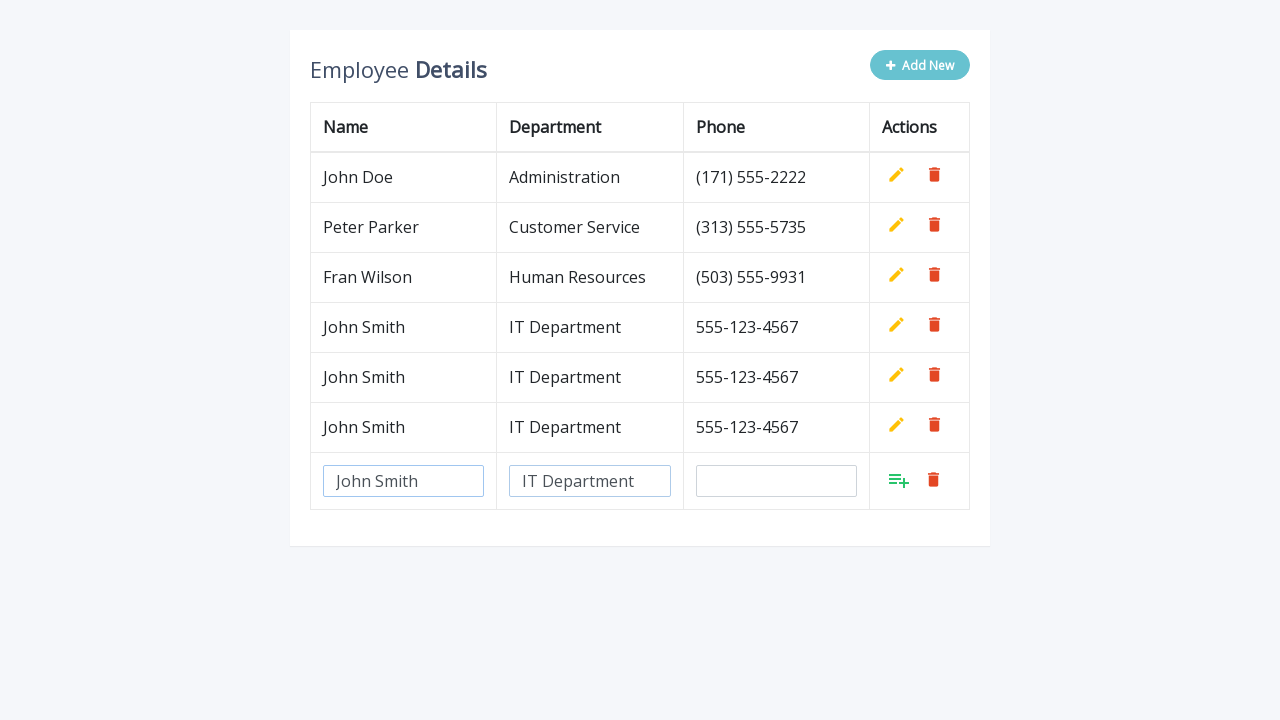

Filled in phone field with '555-123-4567' (row 4) on table[class='table table-bordered'] input >> nth=2
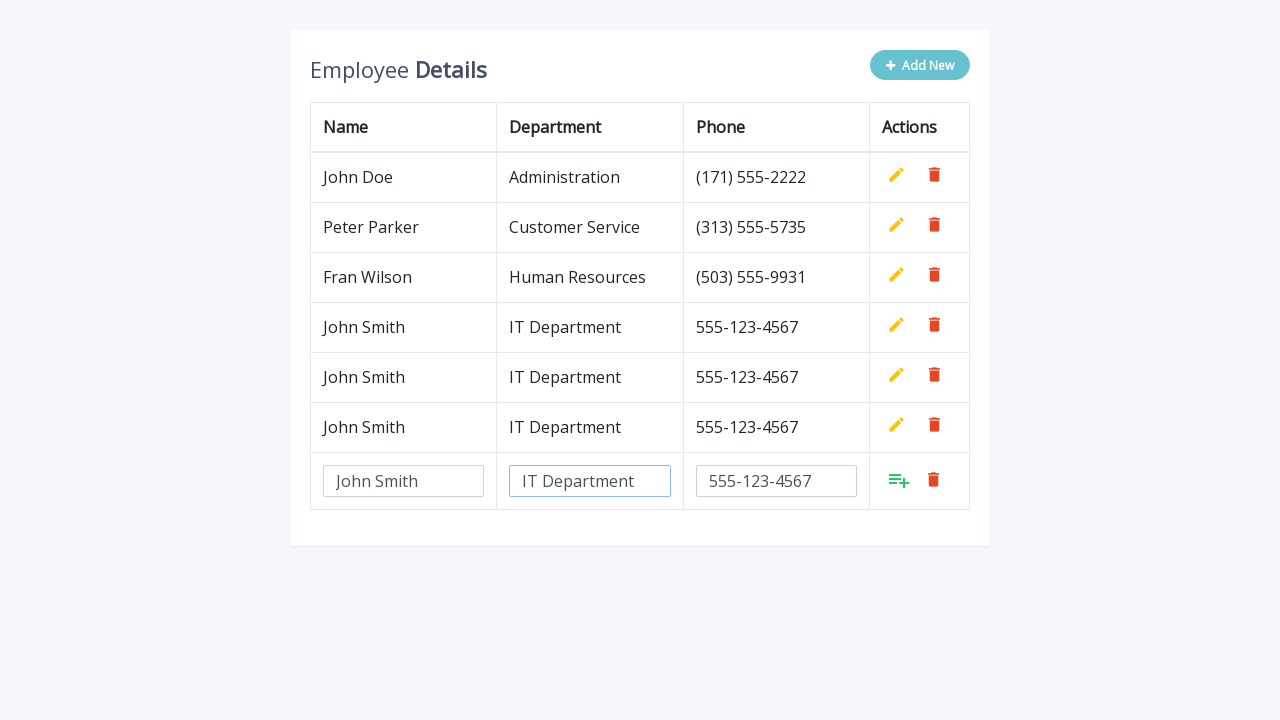

Clicked Add button to confirm row 4 at (899, 480) on xpath=//table/tbody//tr[last()]//a[@class='add']
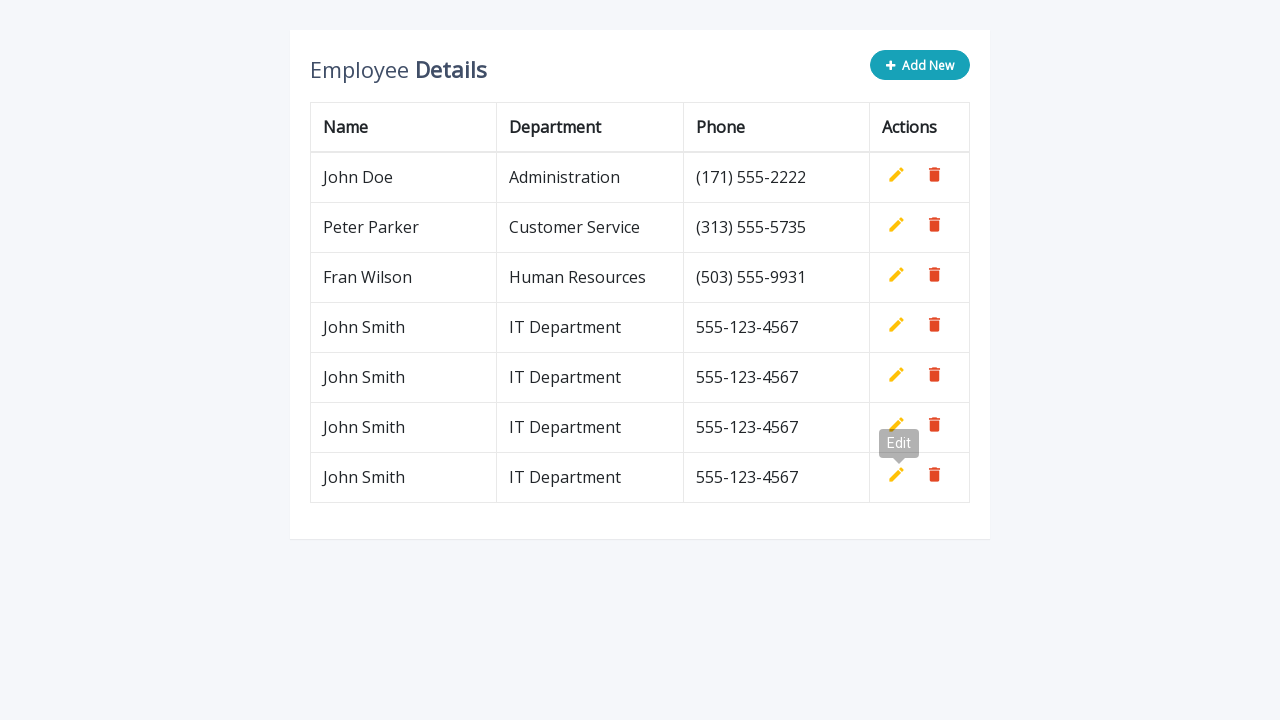

Clicked Add New button to prepare for row 5 at (920, 65) on button[type='button']
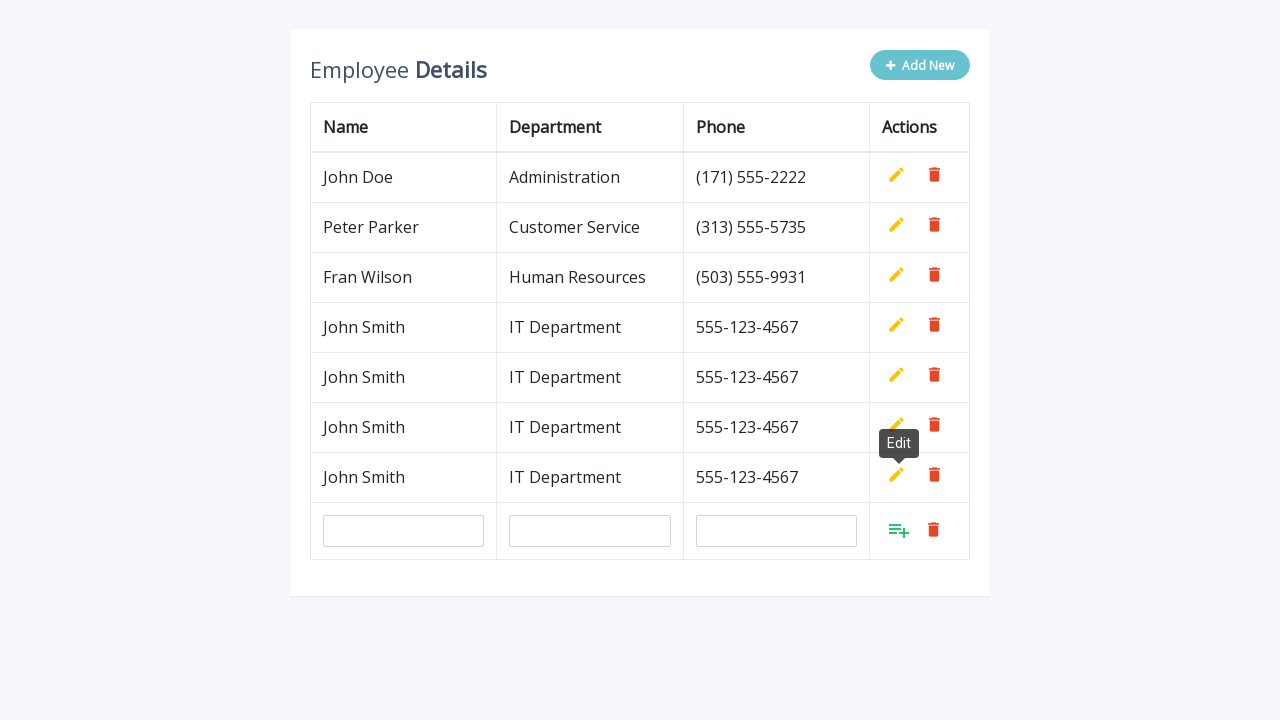

Waited for input fields to be available (row 5)
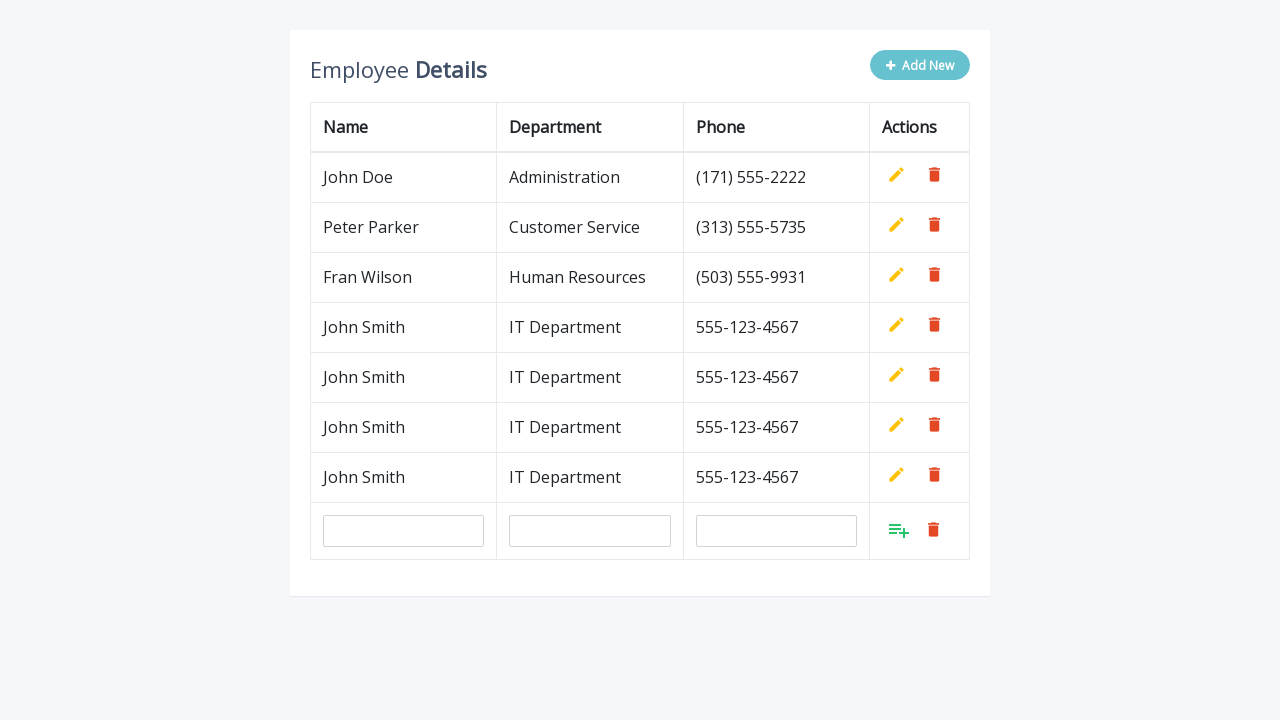

Retrieved all input fields from the table (row 5)
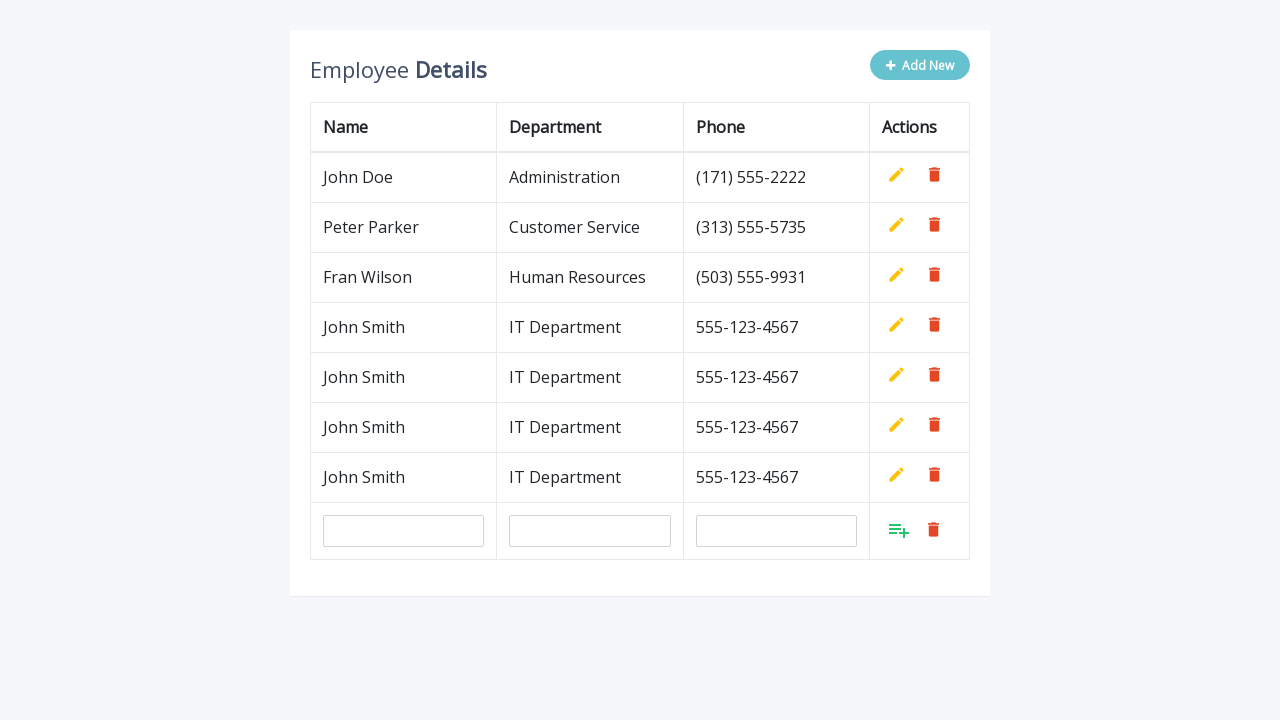

Filled in name field with 'John Smith' (row 5) on table[class='table table-bordered'] input >> nth=0
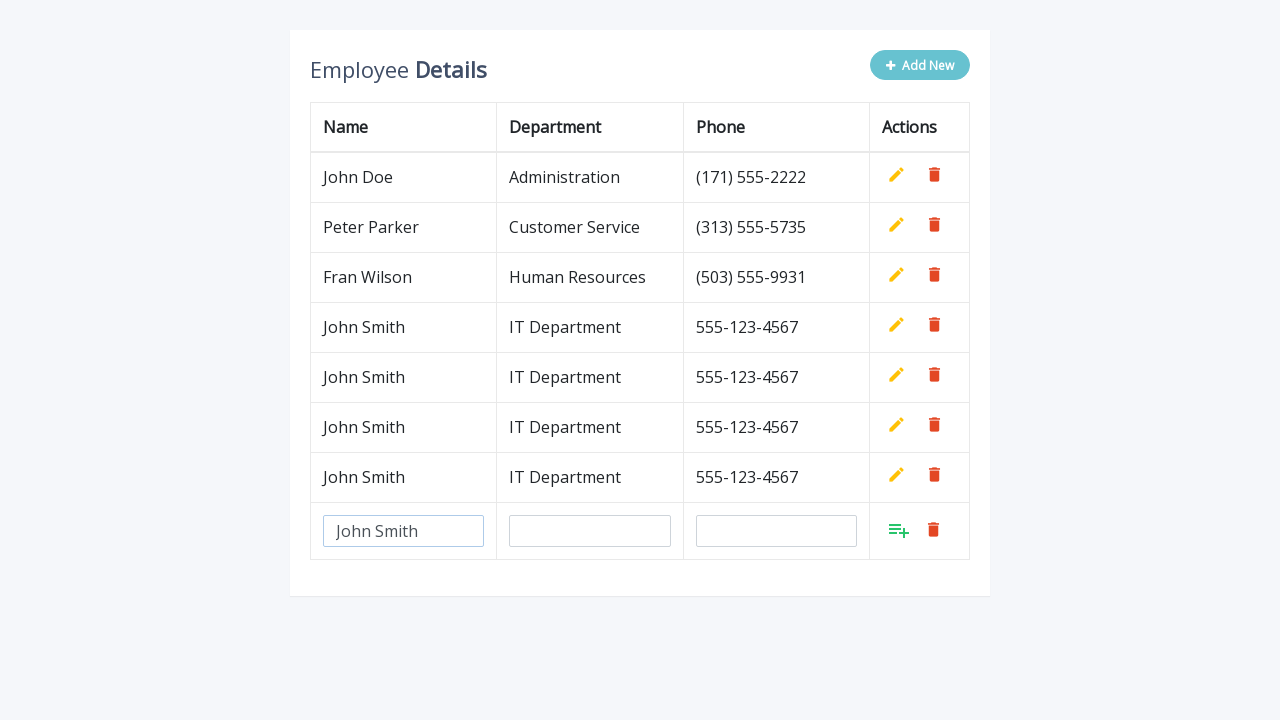

Filled in department field with 'IT Department' (row 5) on table[class='table table-bordered'] input >> nth=1
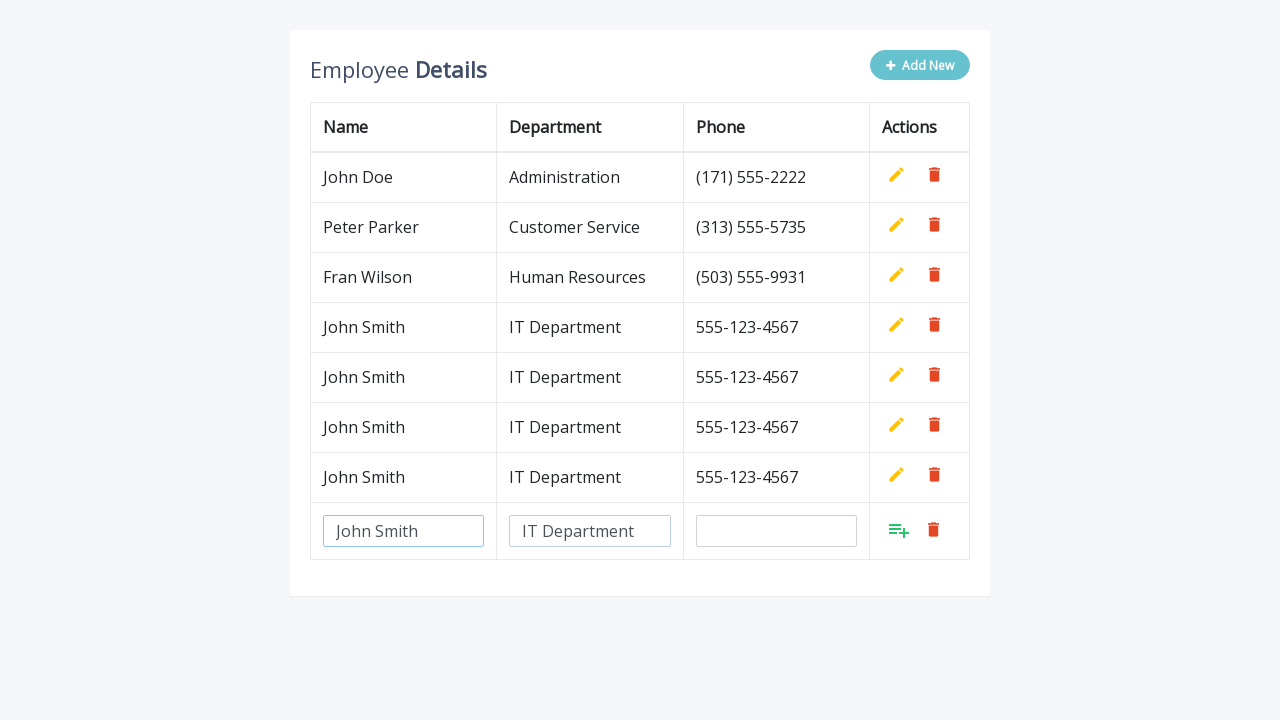

Filled in phone field with '555-123-4567' (row 5) on table[class='table table-bordered'] input >> nth=2
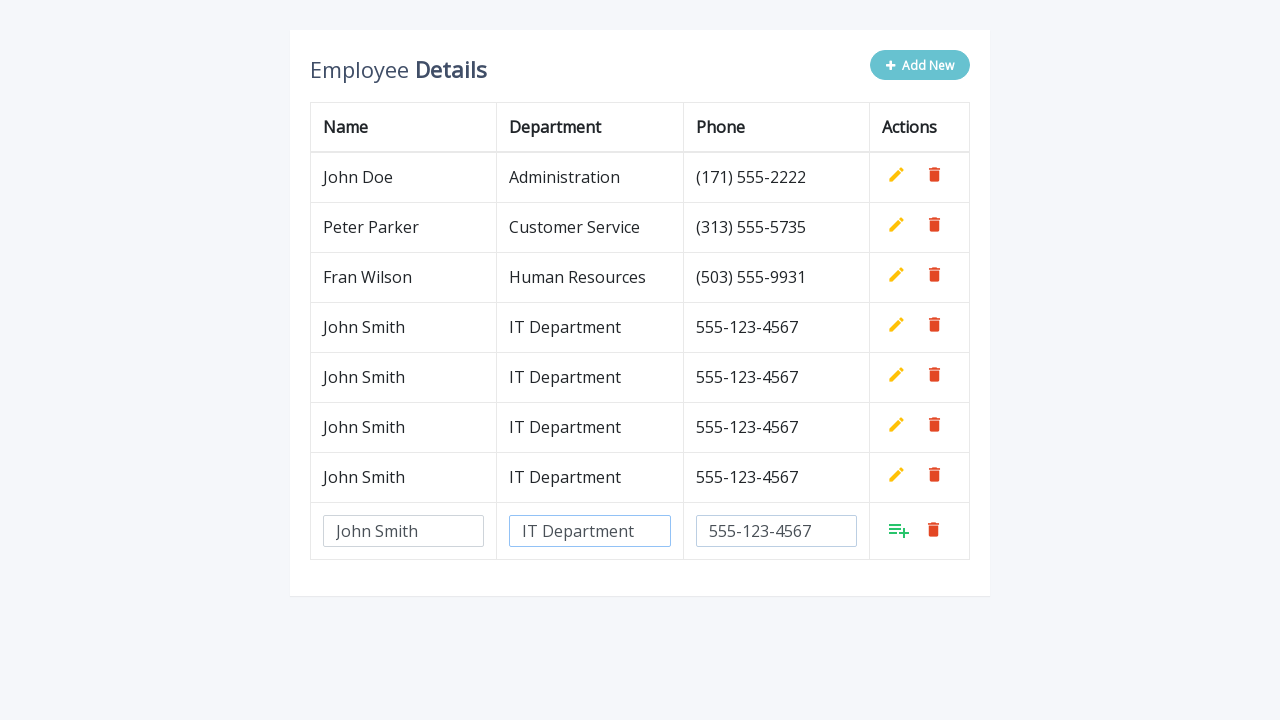

Clicked Add button to confirm row 5 at (899, 530) on xpath=//table/tbody//tr[last()]//a[@class='add']
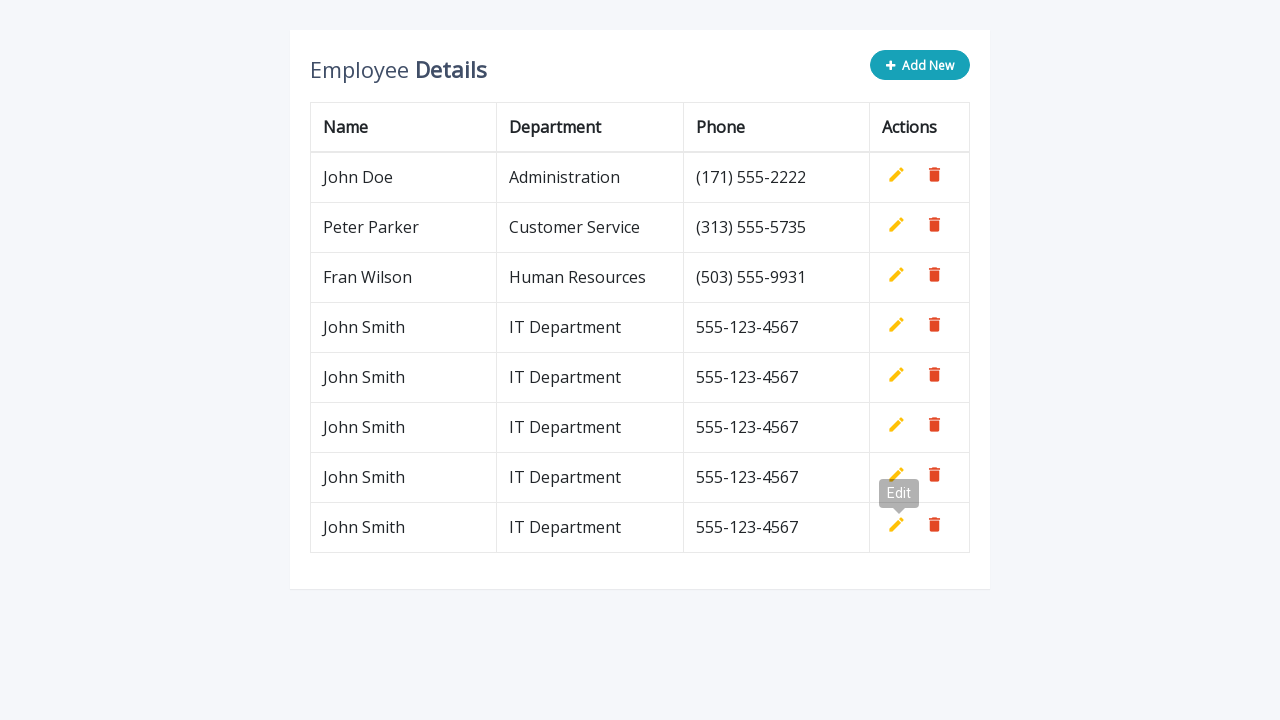

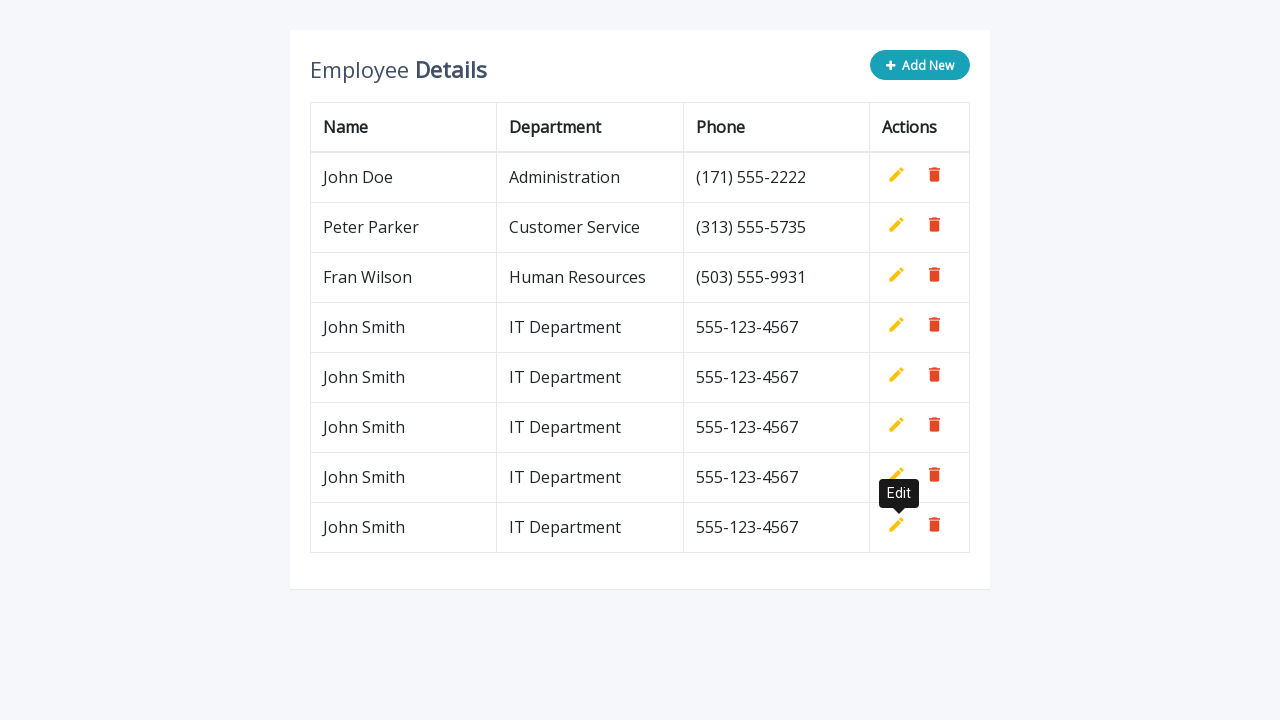